Tests dropdown selection functionality including single-select and multi-select dropdowns with various selection methods

Starting URL: https://demoqa.com/select-menu

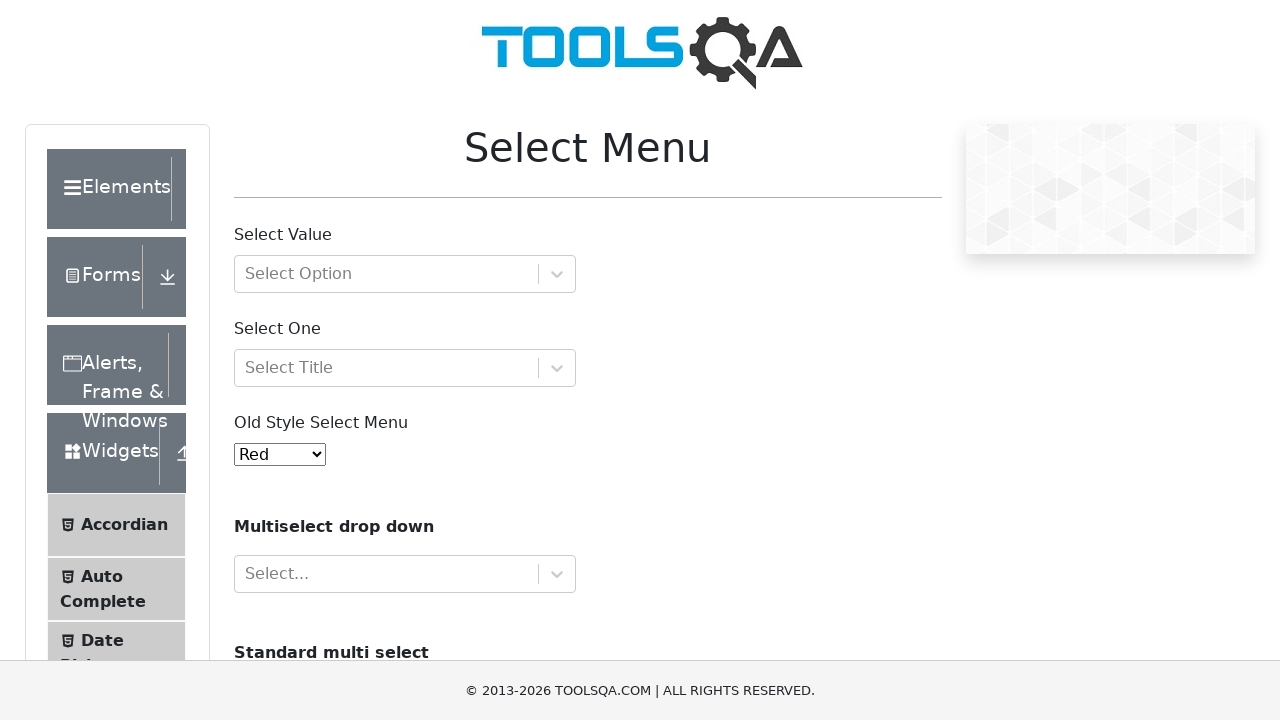

Scrolled down 300px to reveal old style select dropdown
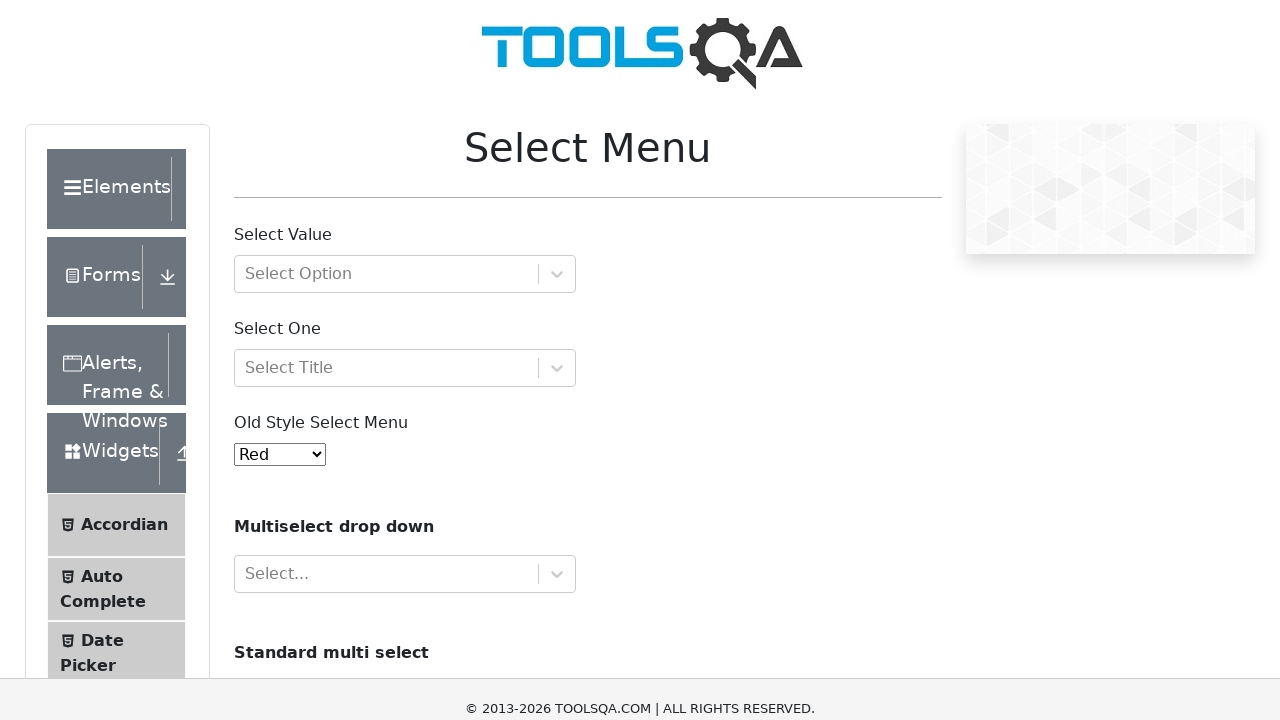

Selected 5th option in single-select dropdown by index on #oldSelectMenu
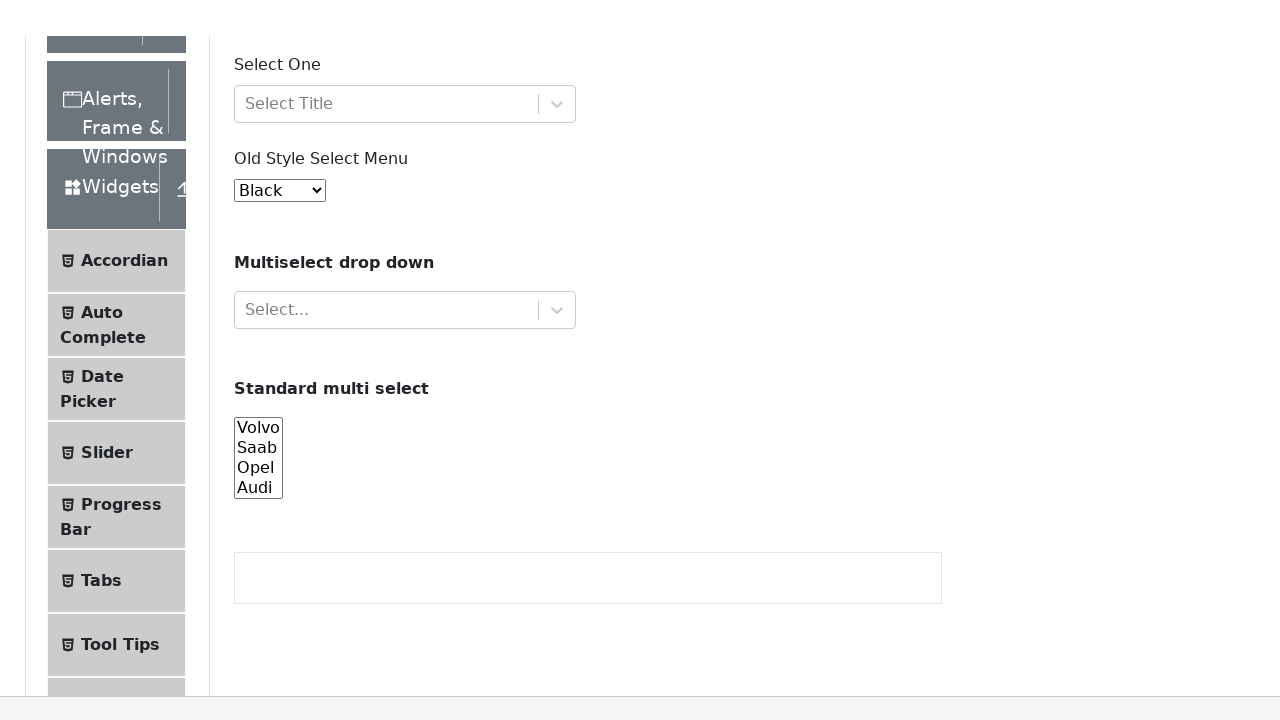

Selected option with value '7' in single-select dropdown on #oldSelectMenu
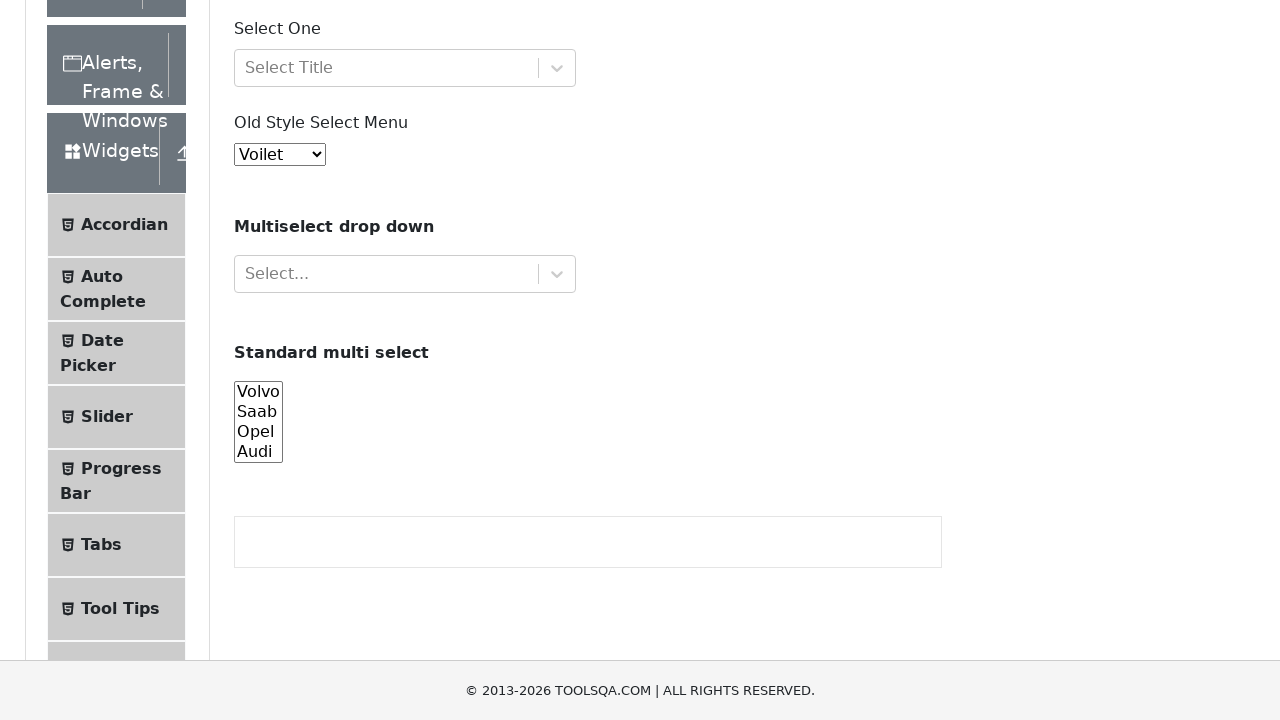

Selected 'Magenta' option by visible text in single-select dropdown on #oldSelectMenu
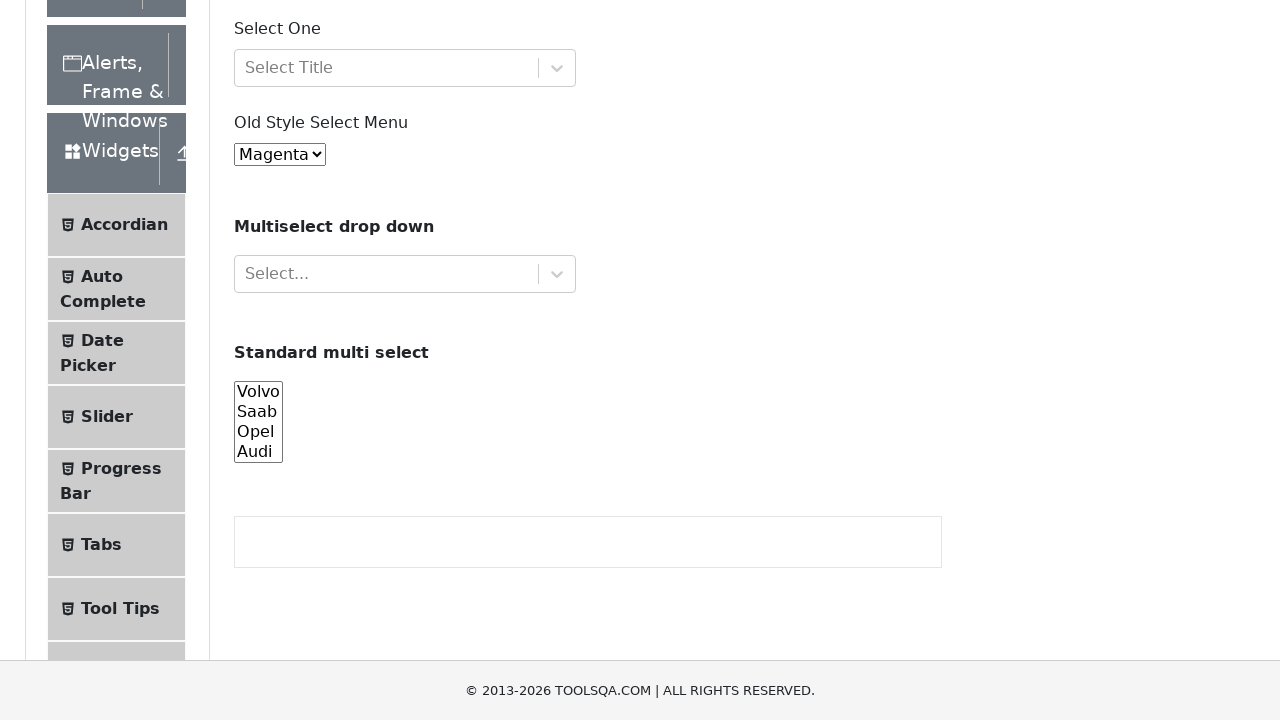

Scrolled down 300px further to reveal multi-select dropdown
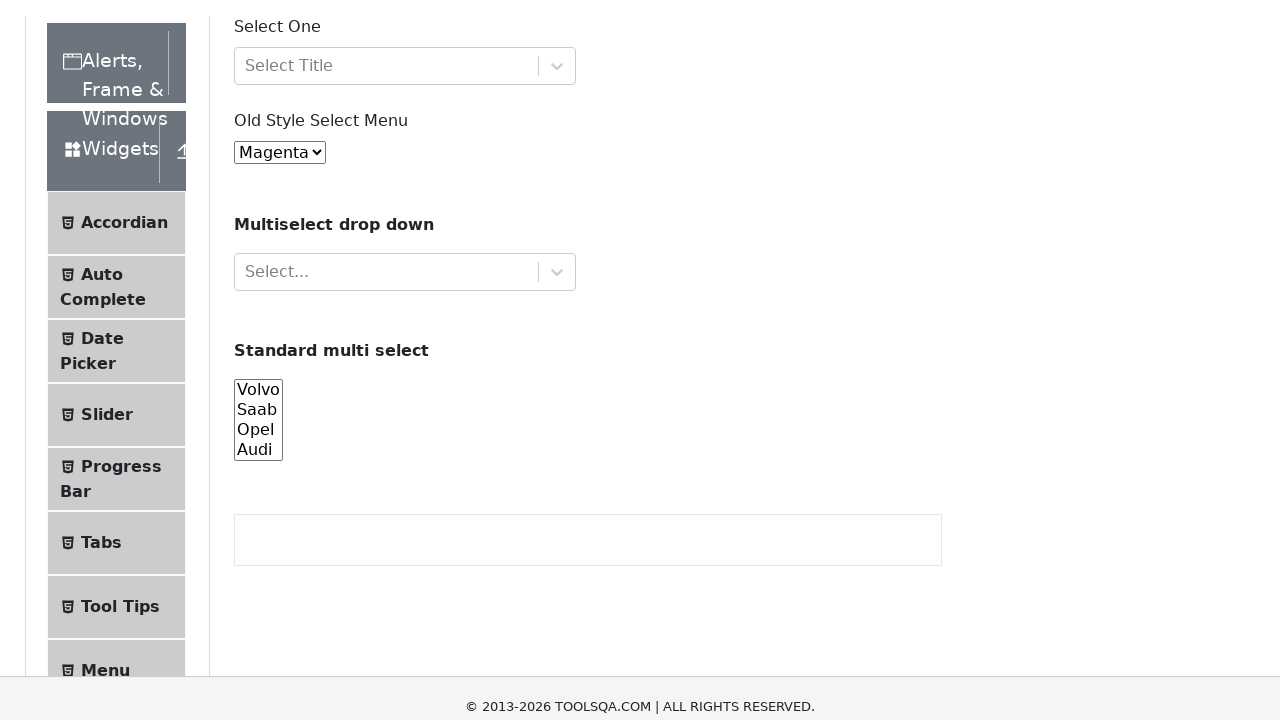

Selected 'volvo' in multi-select dropdown on #cars
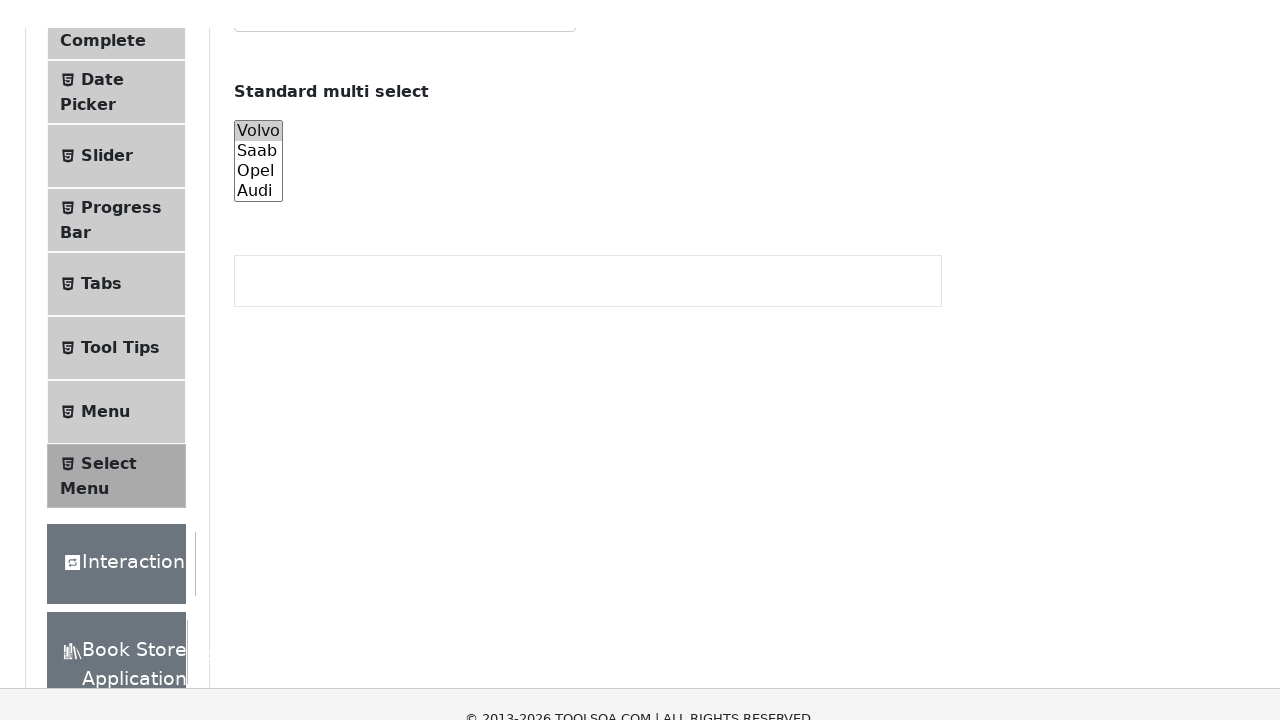

Added 'audi' to multi-select dropdown (volvo and audi now selected) on #cars
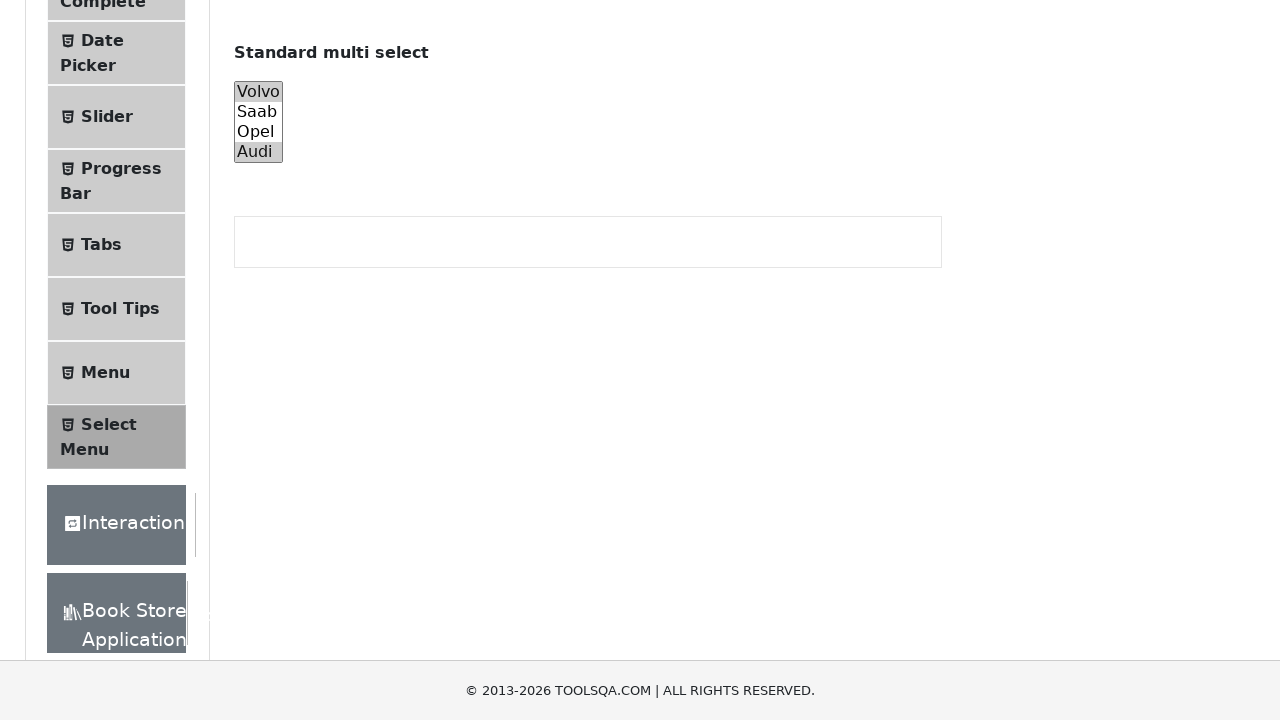

Added 'saab' to multi-select dropdown (volvo, audi, and saab now selected) on #cars
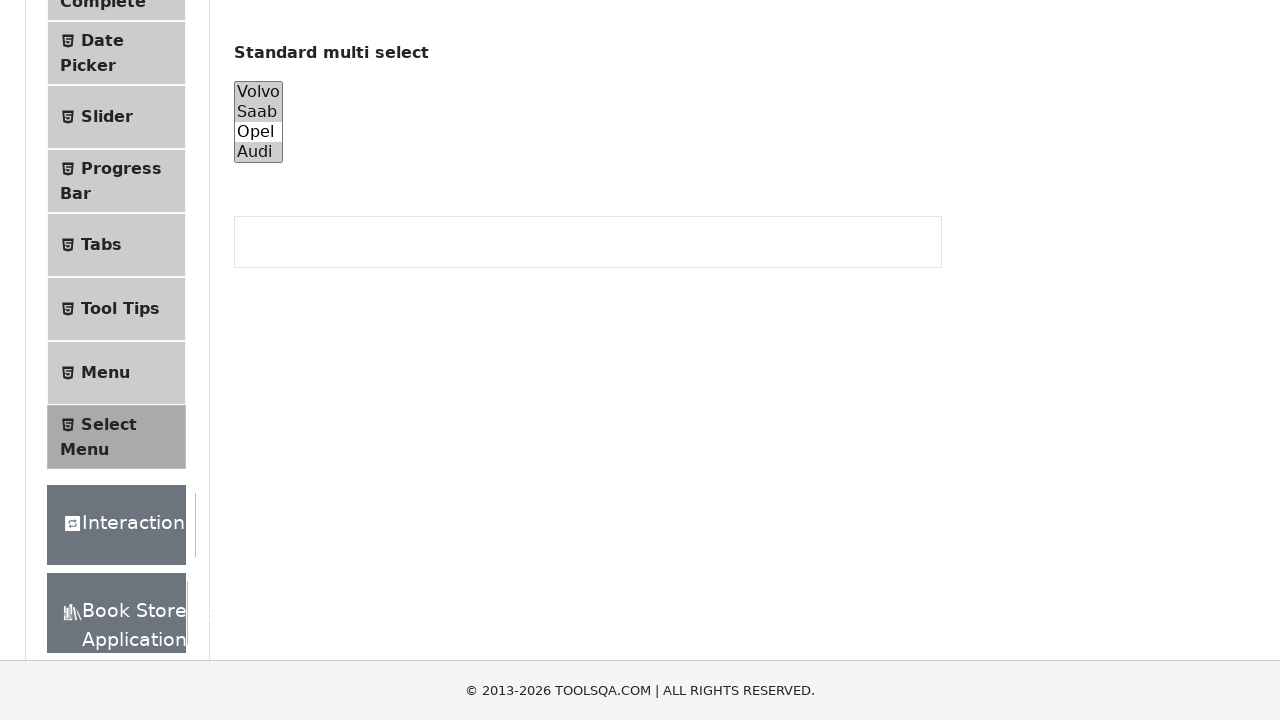

Deselected 'volvo' from multi-select dropdown (audi and saab remain selected) on #cars
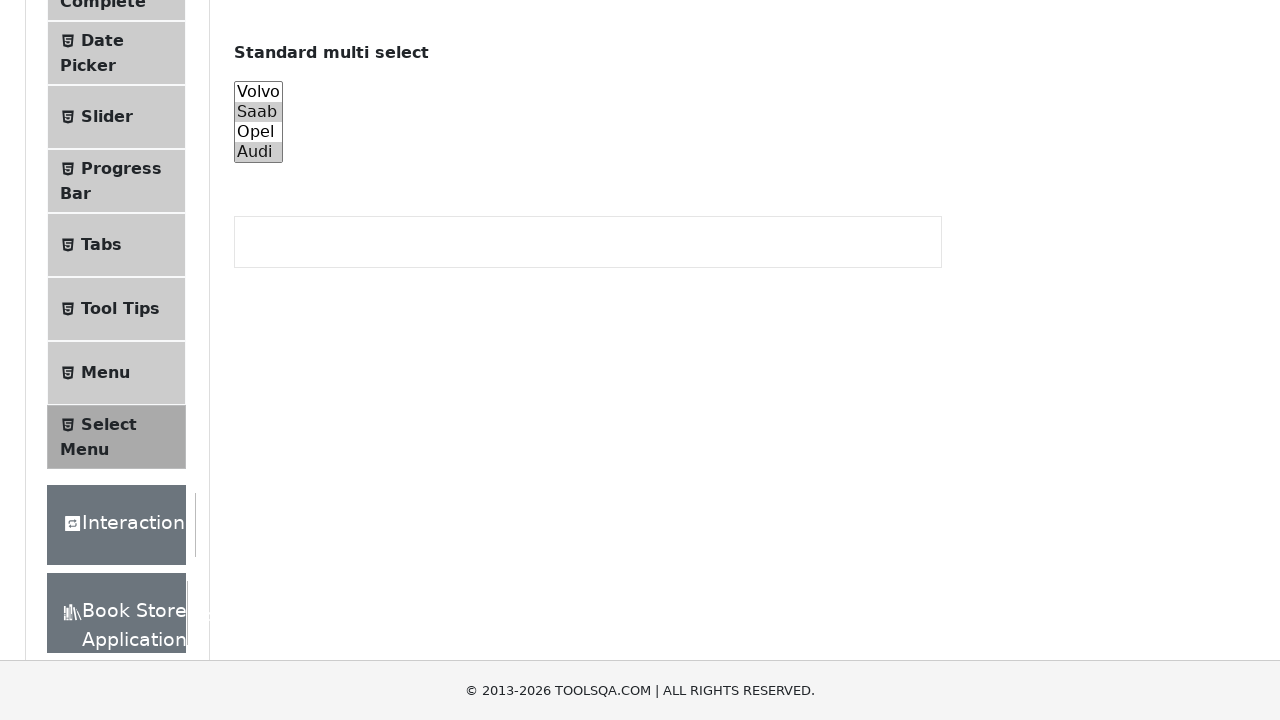

Deselected all options in multi-select dropdown on #cars
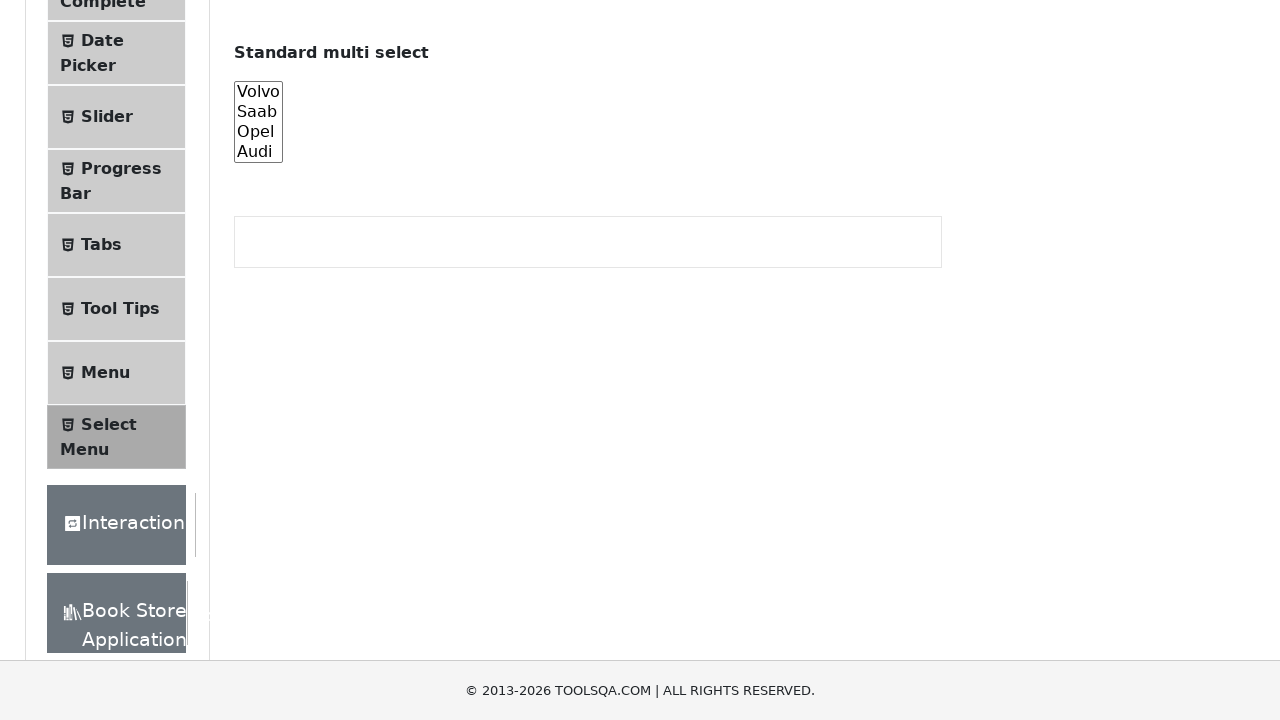

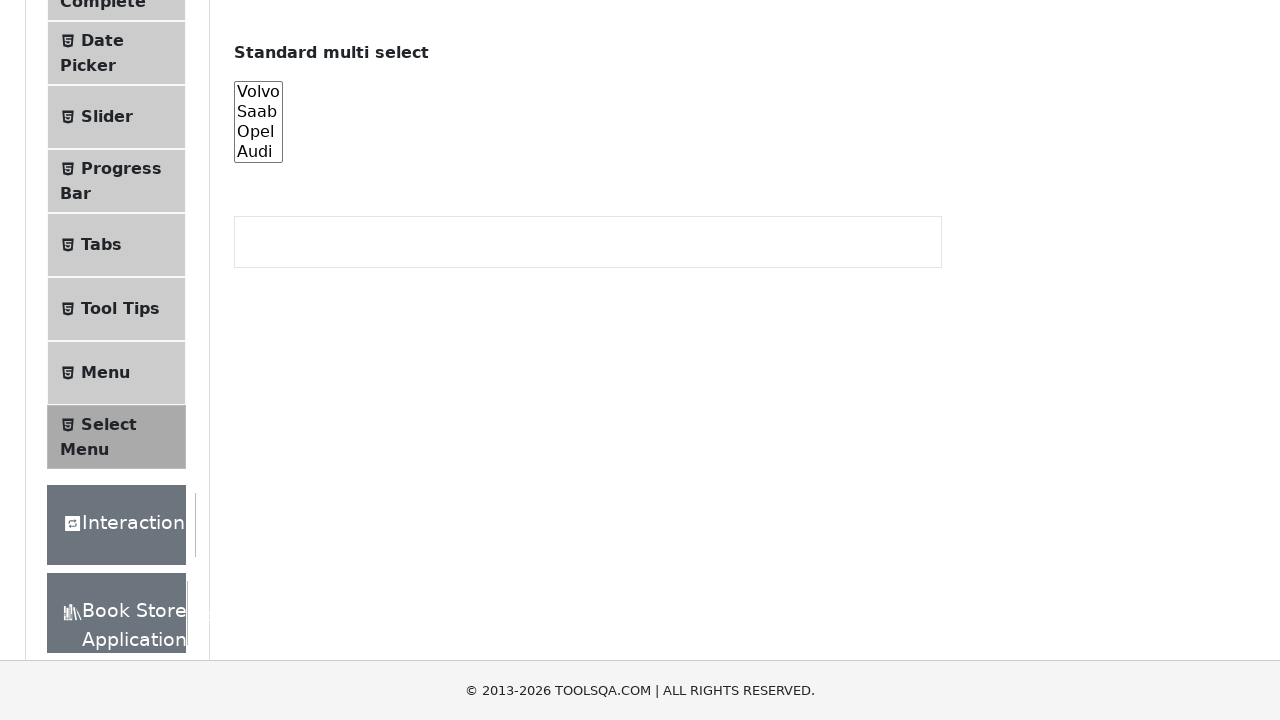